Tests dynamic controls page by finding a checkbox element, verifying its initial state, clicking it, and verifying it becomes selected

Starting URL: https://training-support.net/webelements/dynamic-controls

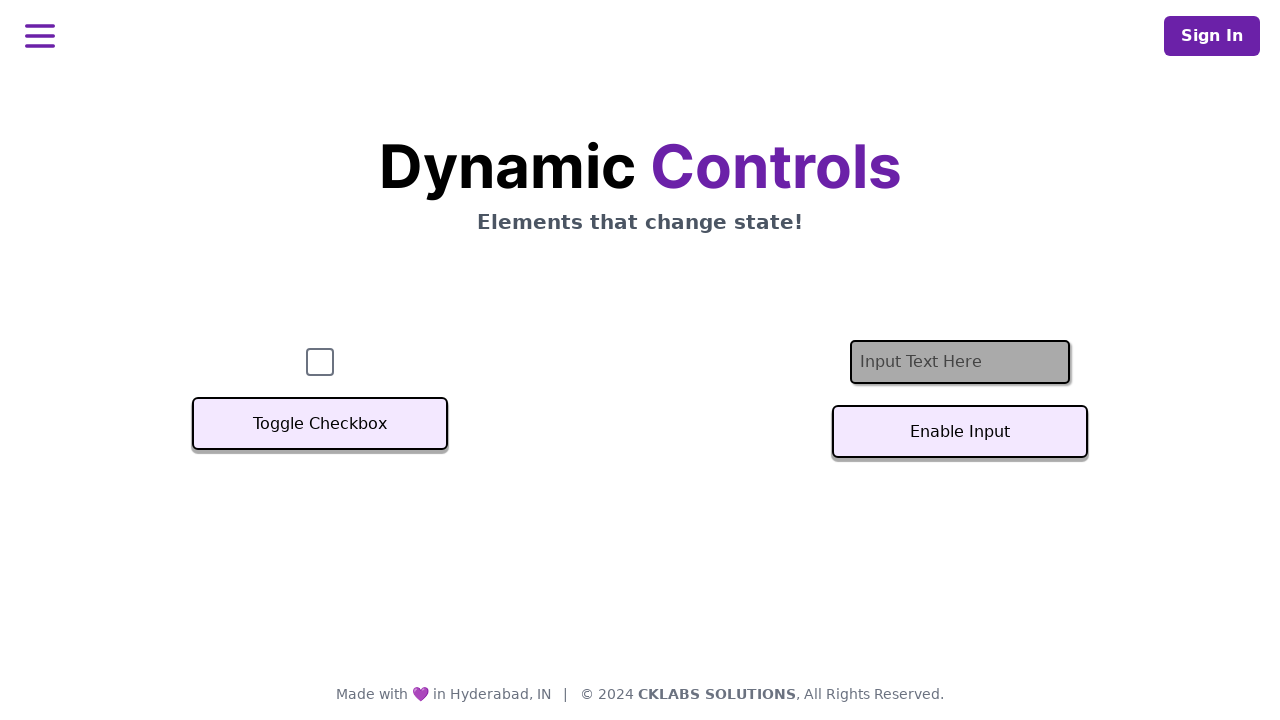

Located checkbox element with ID 'checkbox'
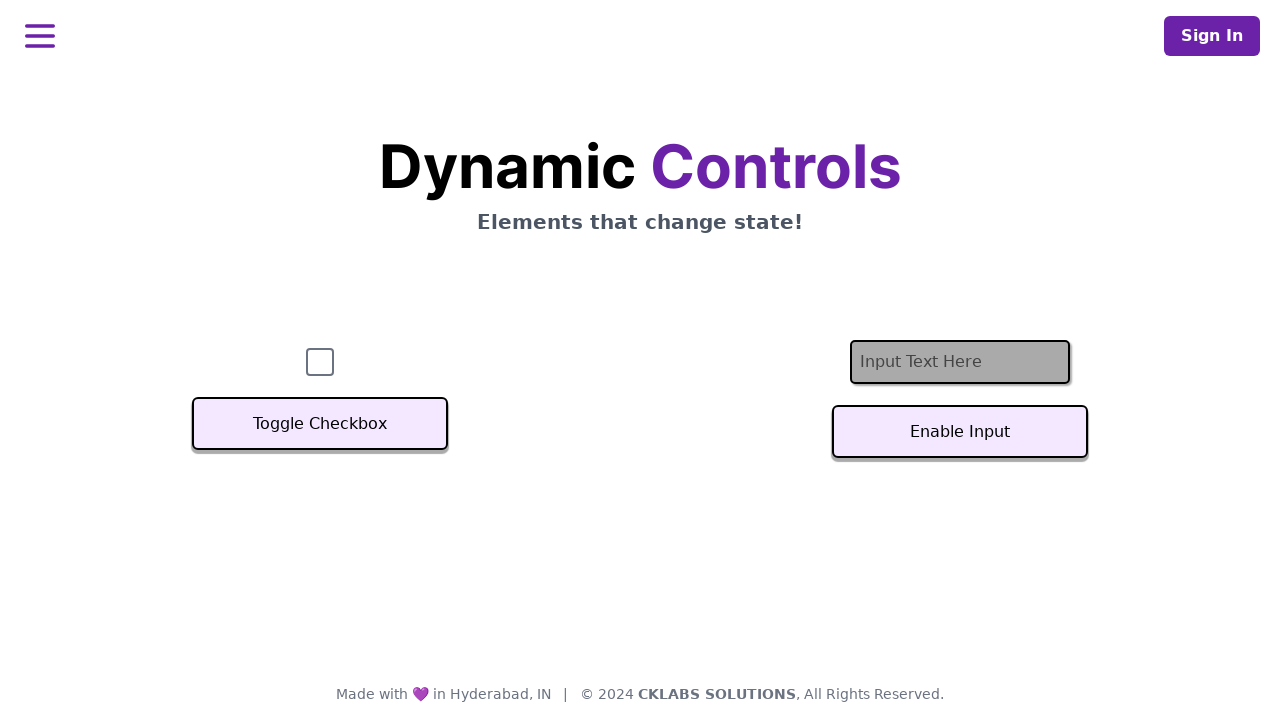

Verified checkbox element is visible
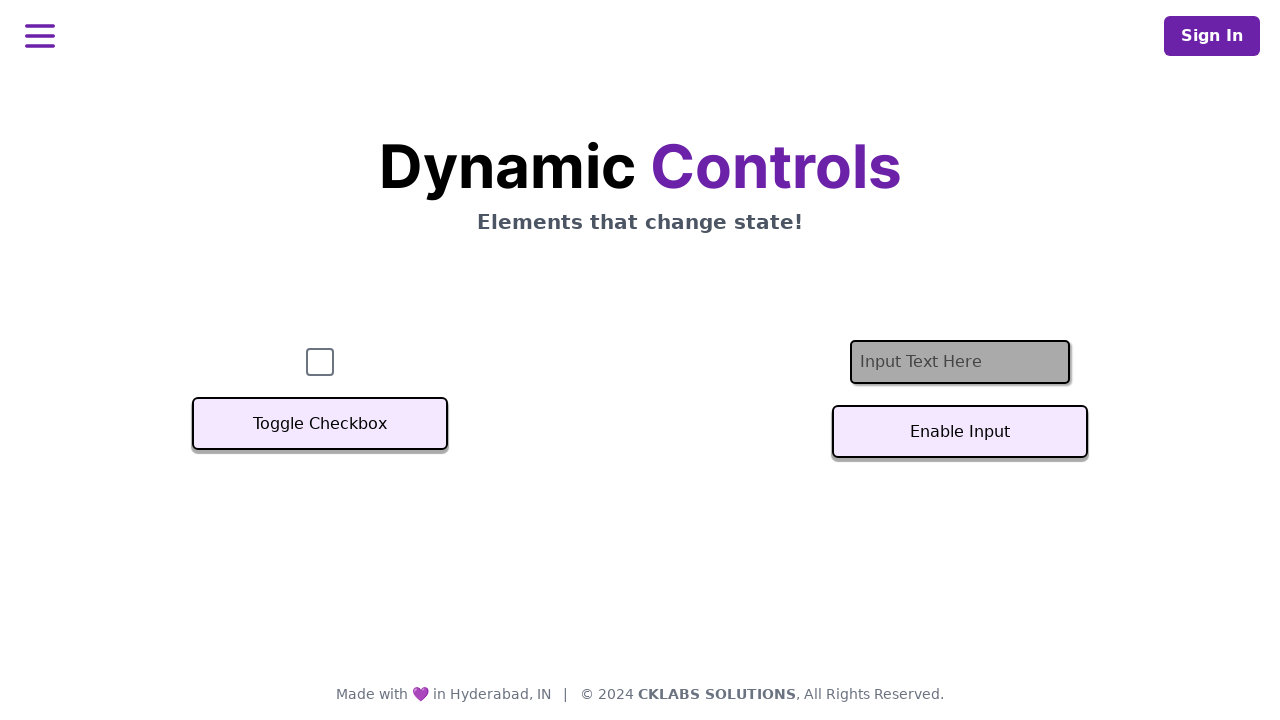

Clicked checkbox to select it at (320, 362) on #checkbox
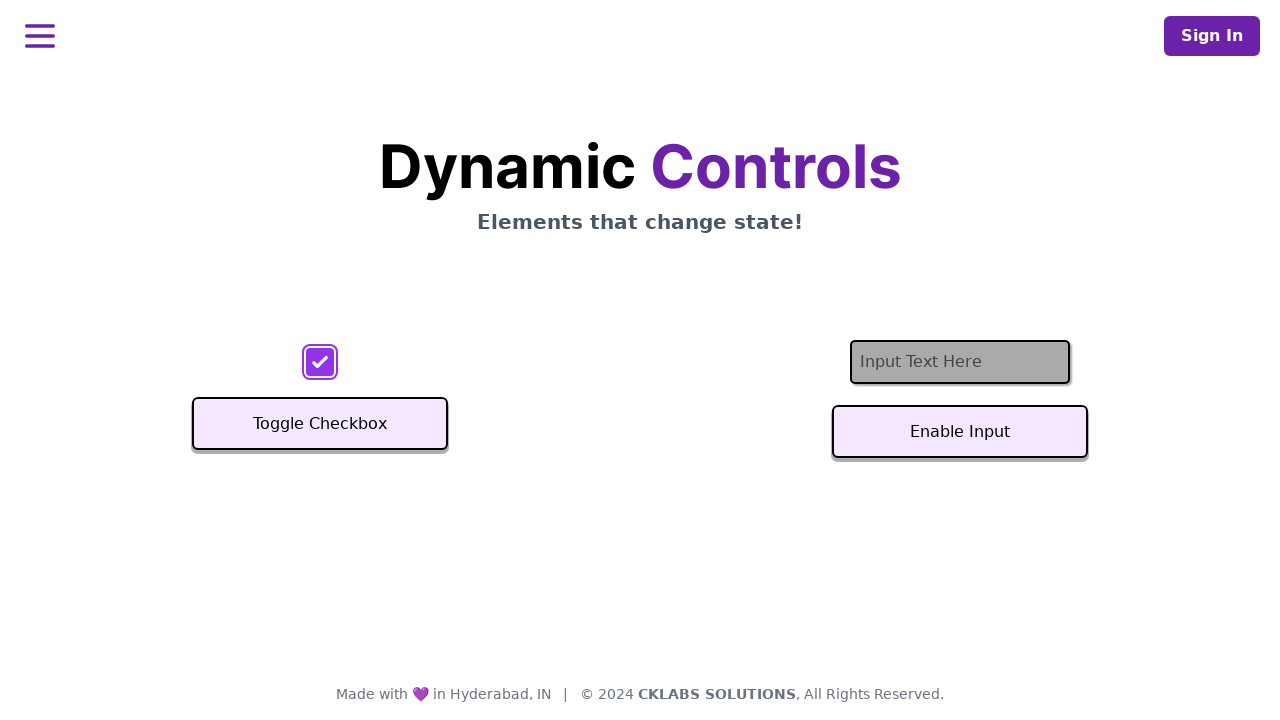

Waited 500ms for checkbox state change to complete
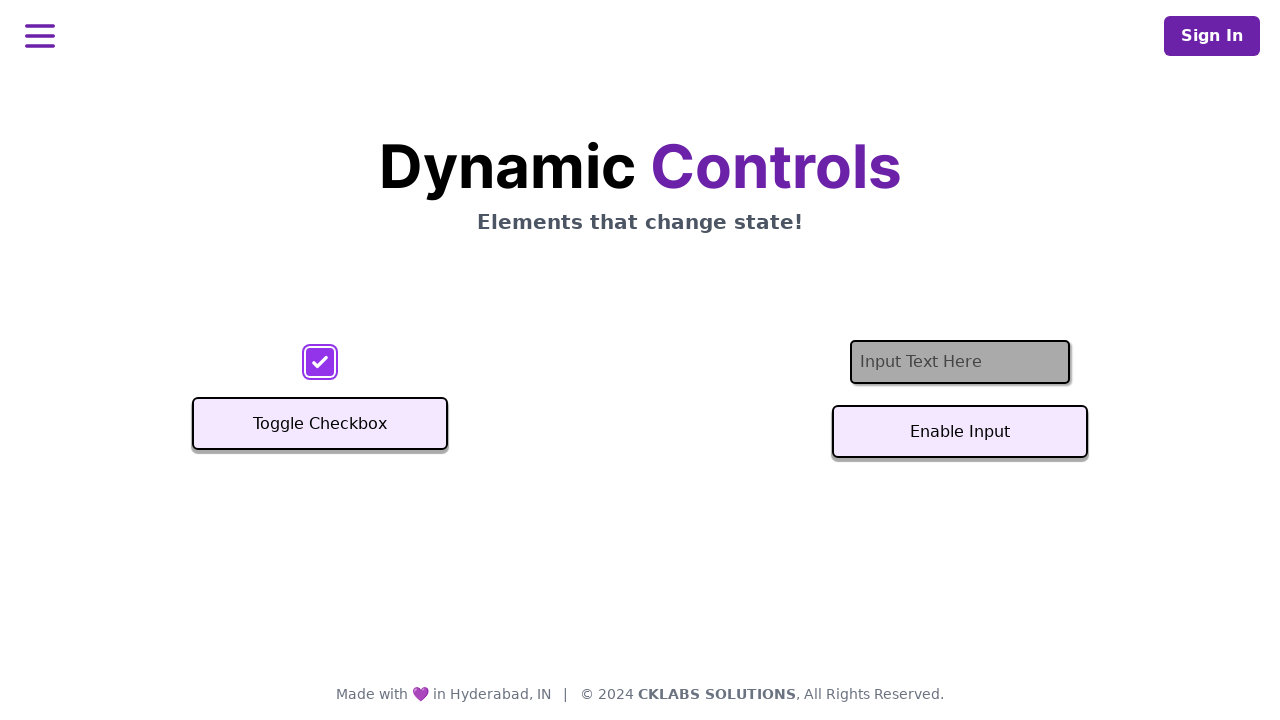

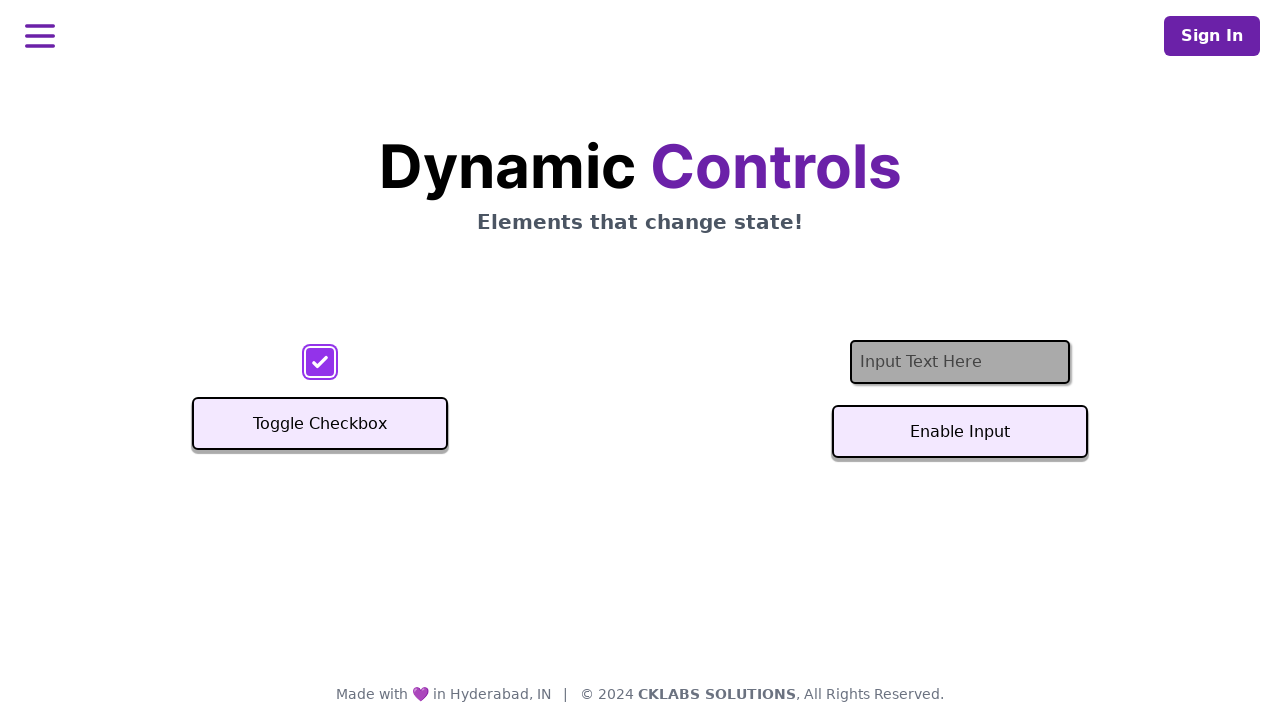